Tests a JavaScript prompt dialog by entering text and accepting it, then verifies the entered text appears in the result

Starting URL: https://the-internet.herokuapp.com/javascript_alerts

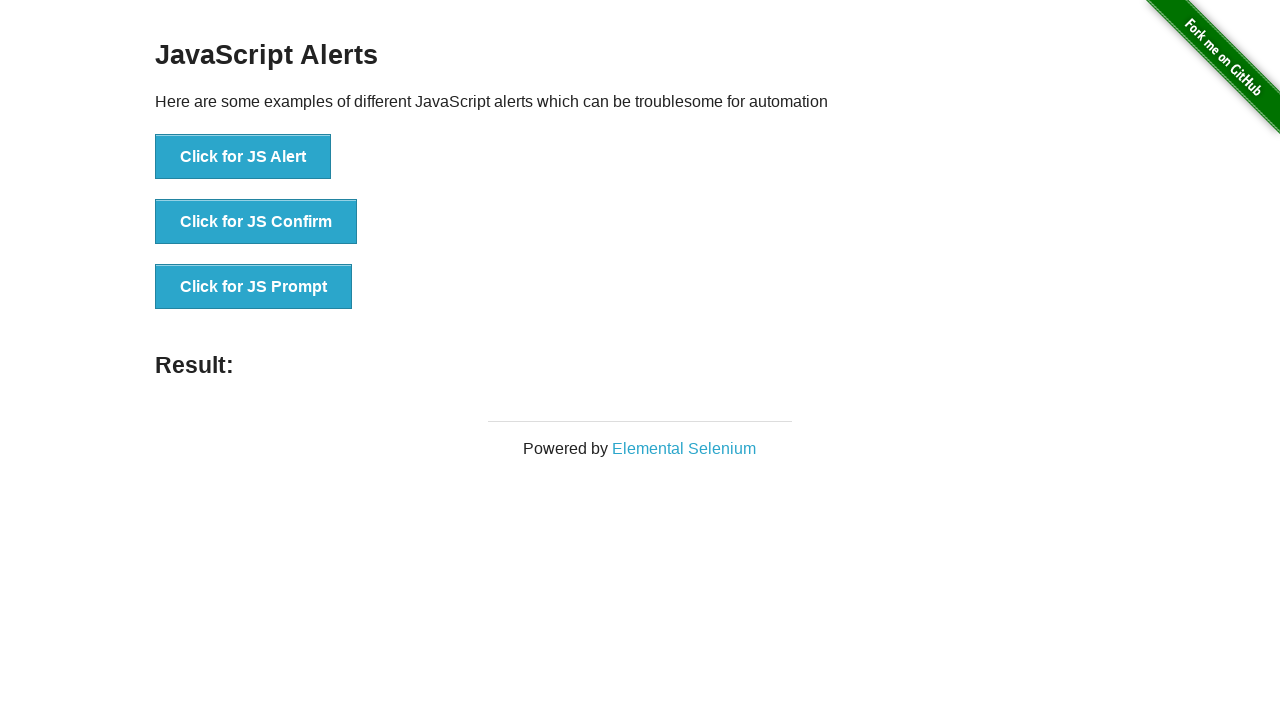

Set up dialog handler for prompt
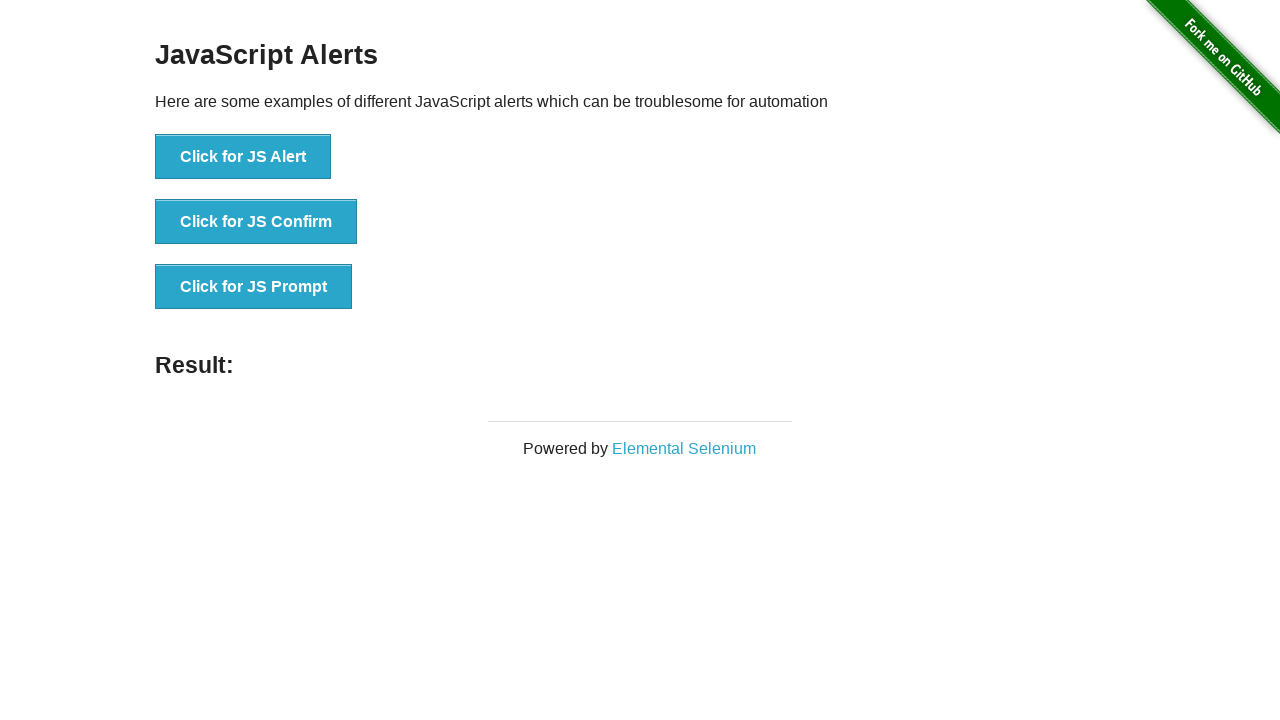

Clicked 'Click for JS Prompt' button at (254, 287) on text='Click for JS Prompt'
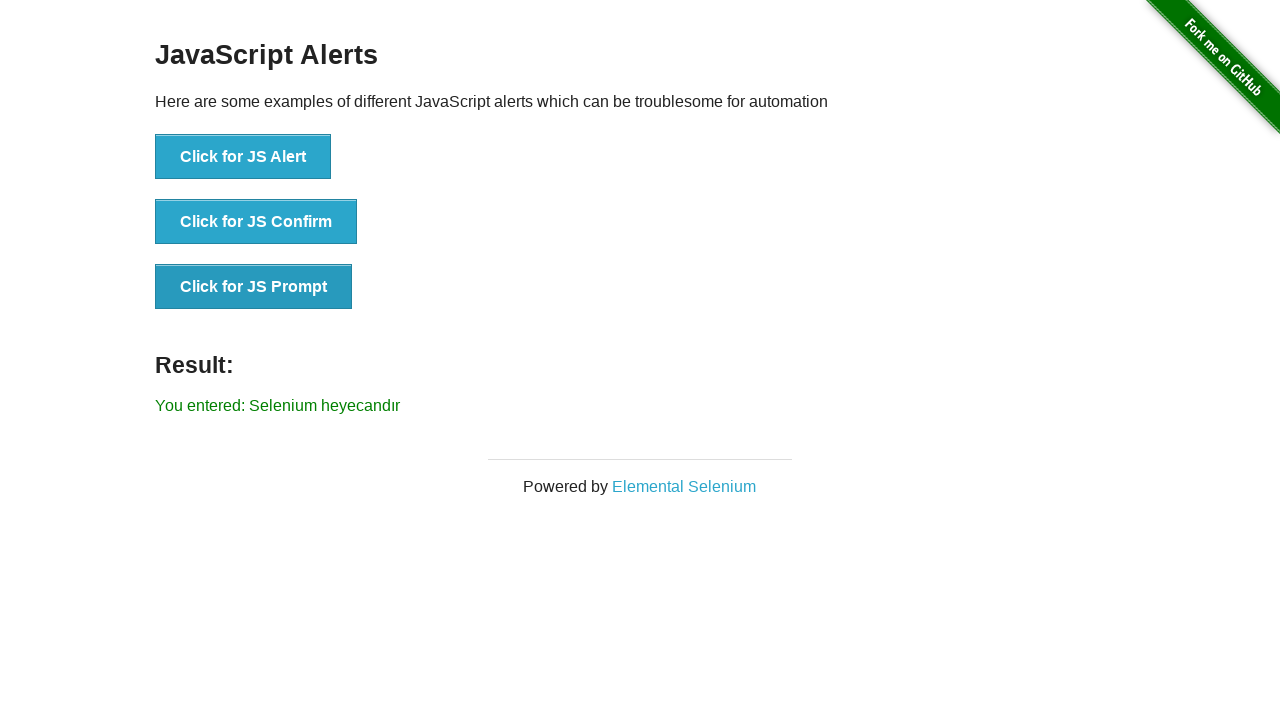

Verified result displays entered text 'You entered: Selenium heyecandır'
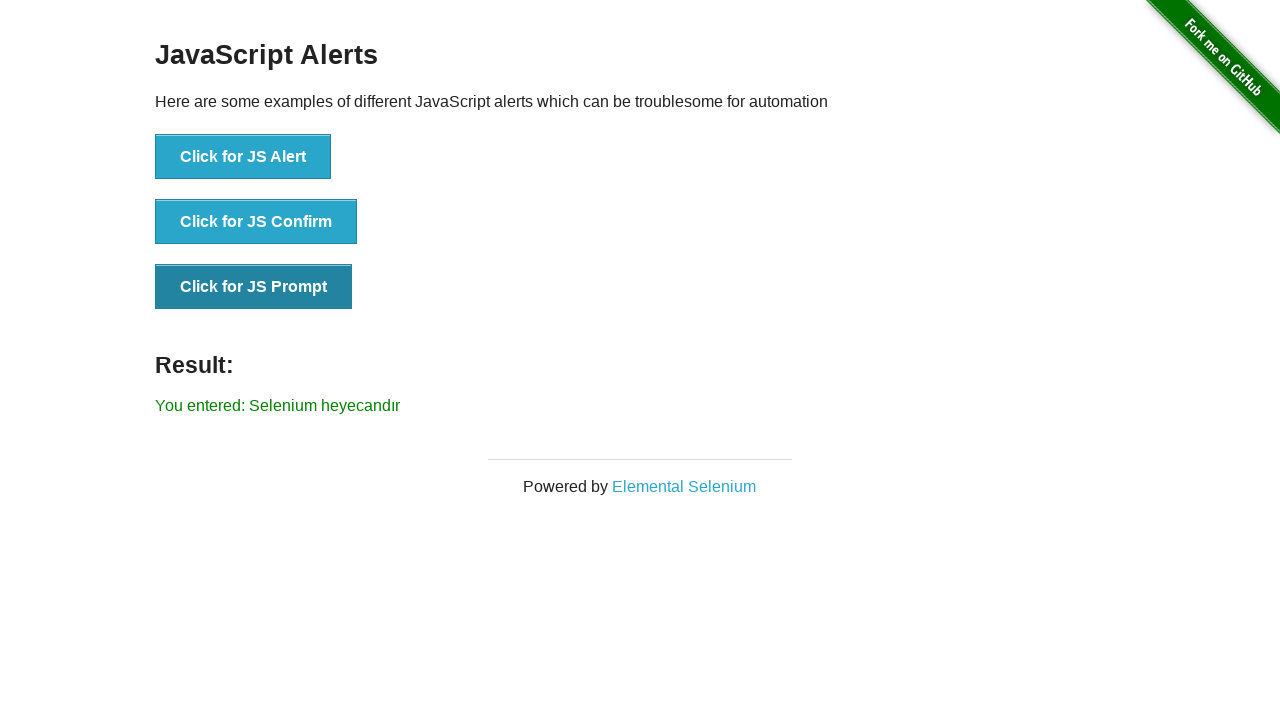

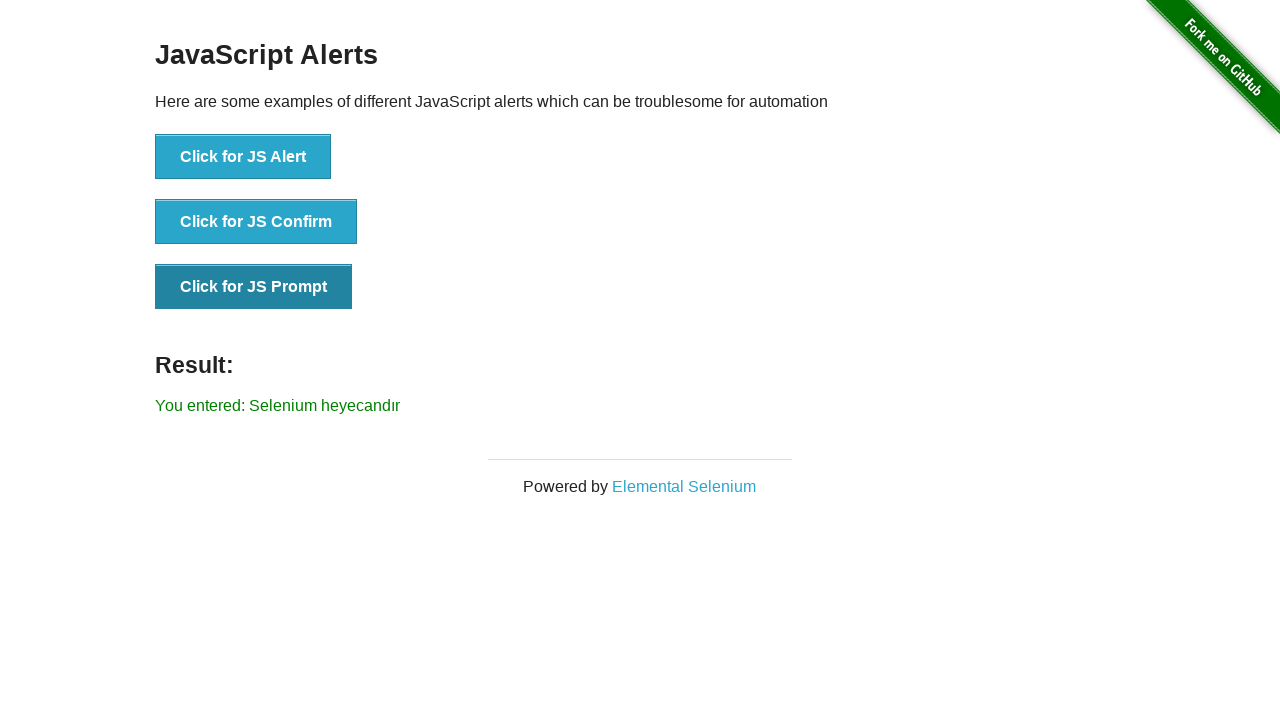